Tests the EdMentor AI page by navigating from home, verifying headers, feature sections, integration icons, and navigation buttons.

Starting URL: https://imaginxavr.com/

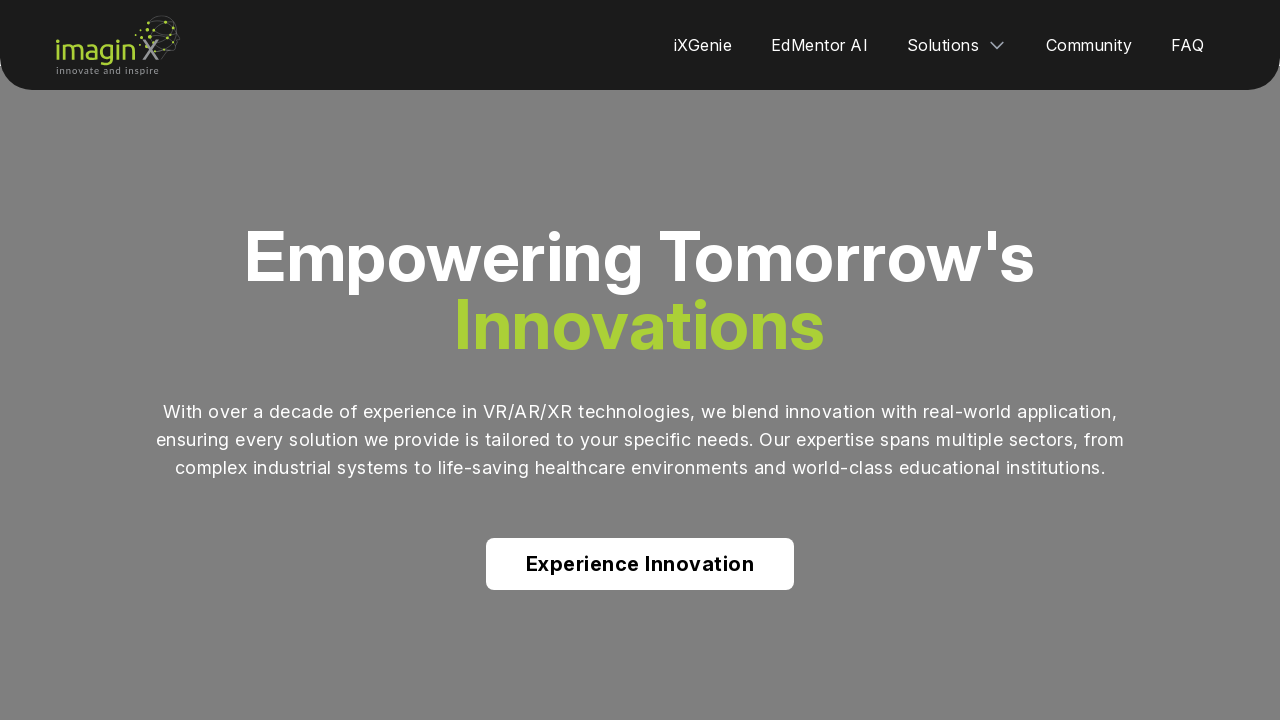

Page loaded successfully
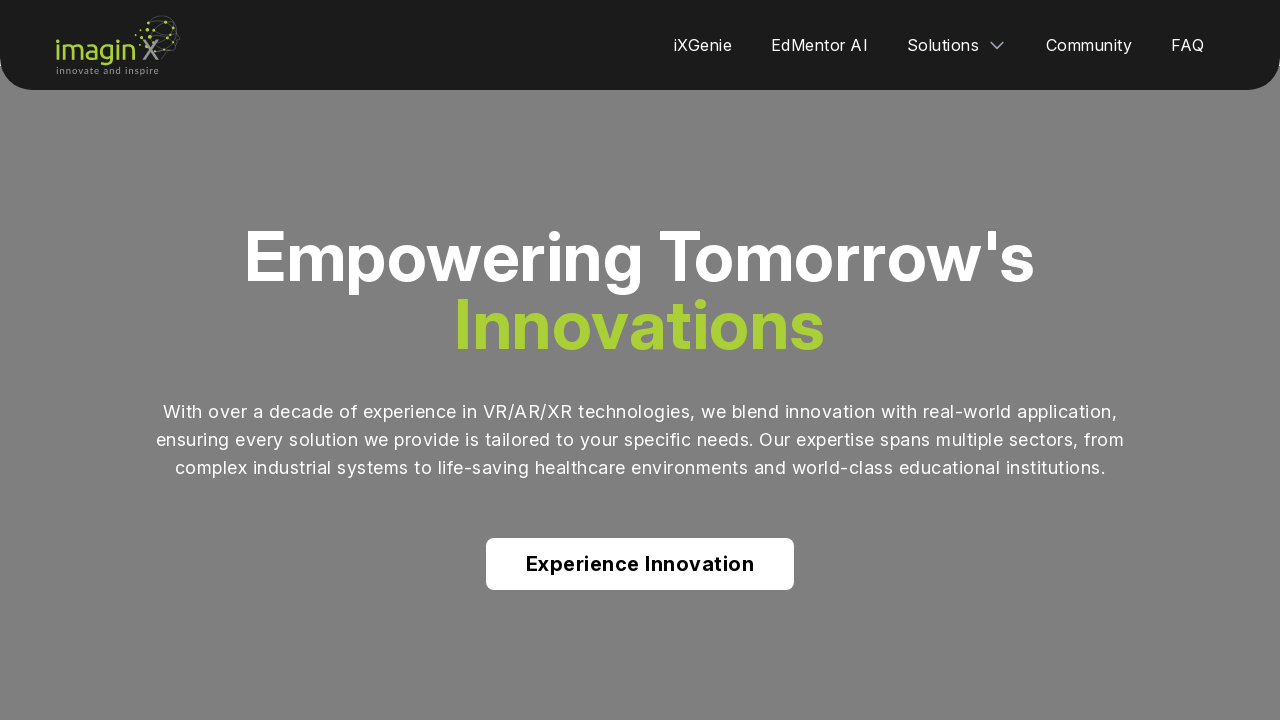

Located EdMentor AI link
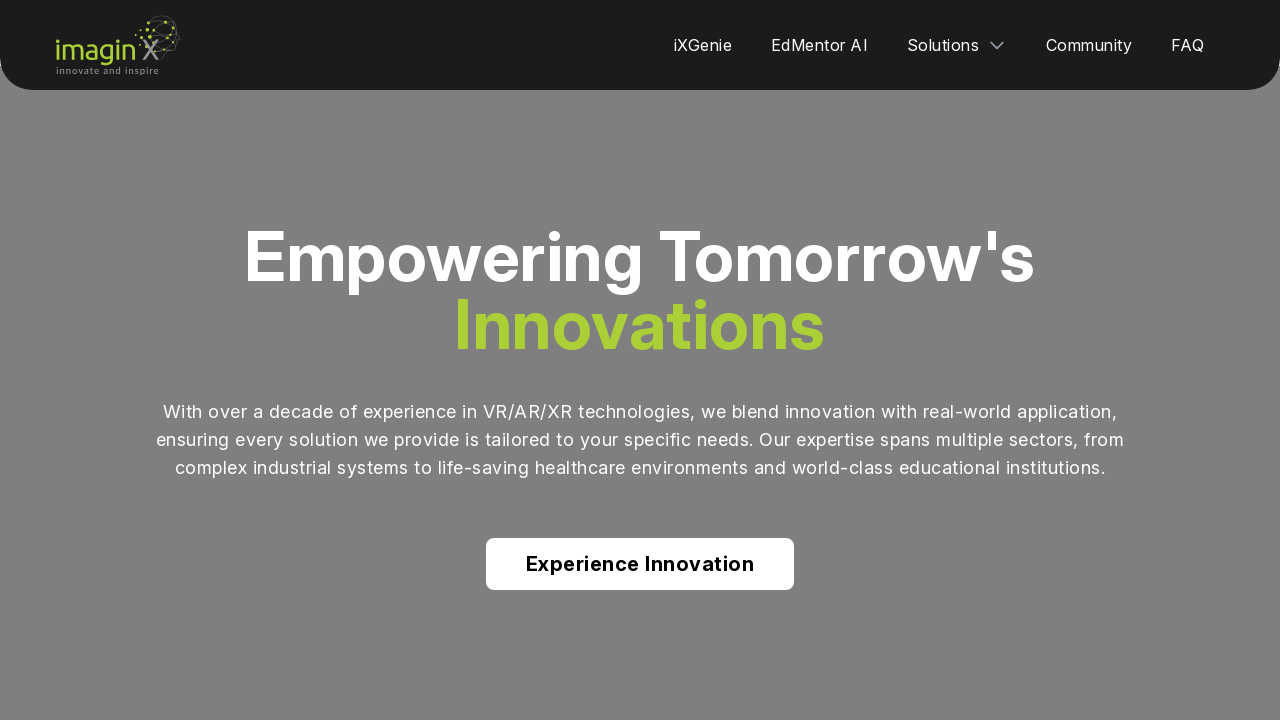

EdMentor AI link is visible and ready
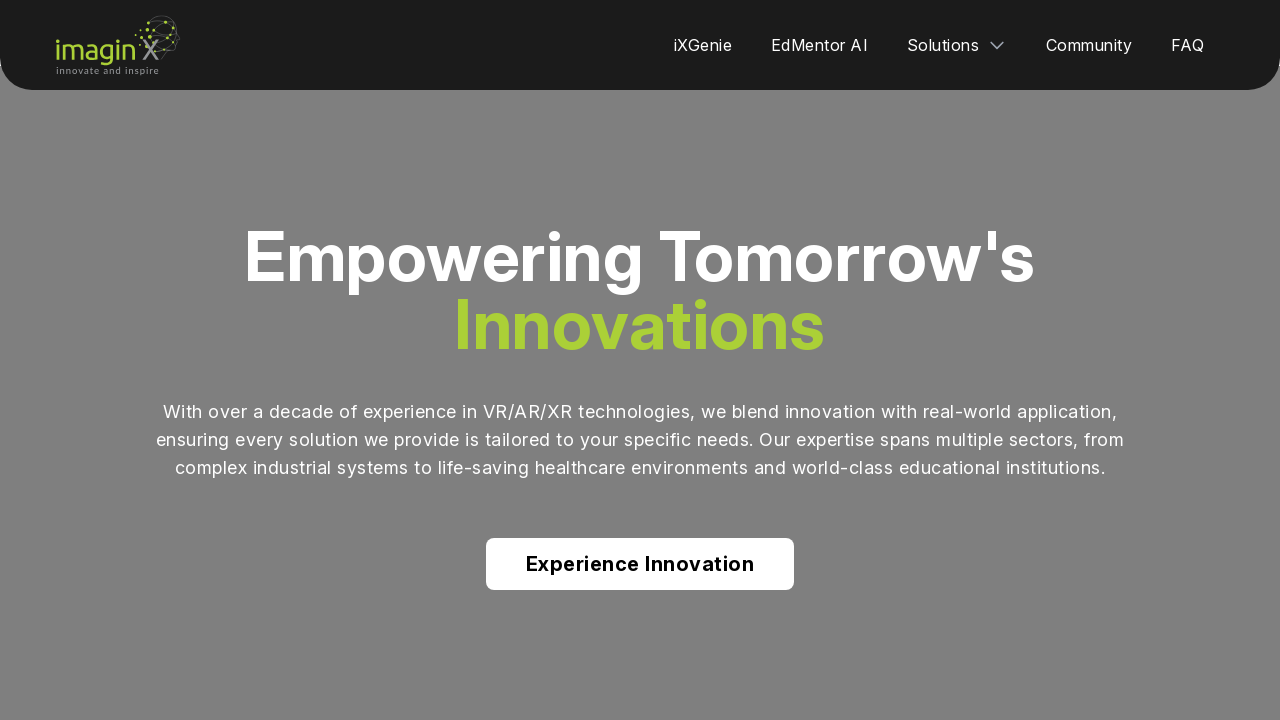

Hovered over EdMentor AI link at (820, 45) on xpath=(//a[normalize-space()='EdMentor AI'])[1]
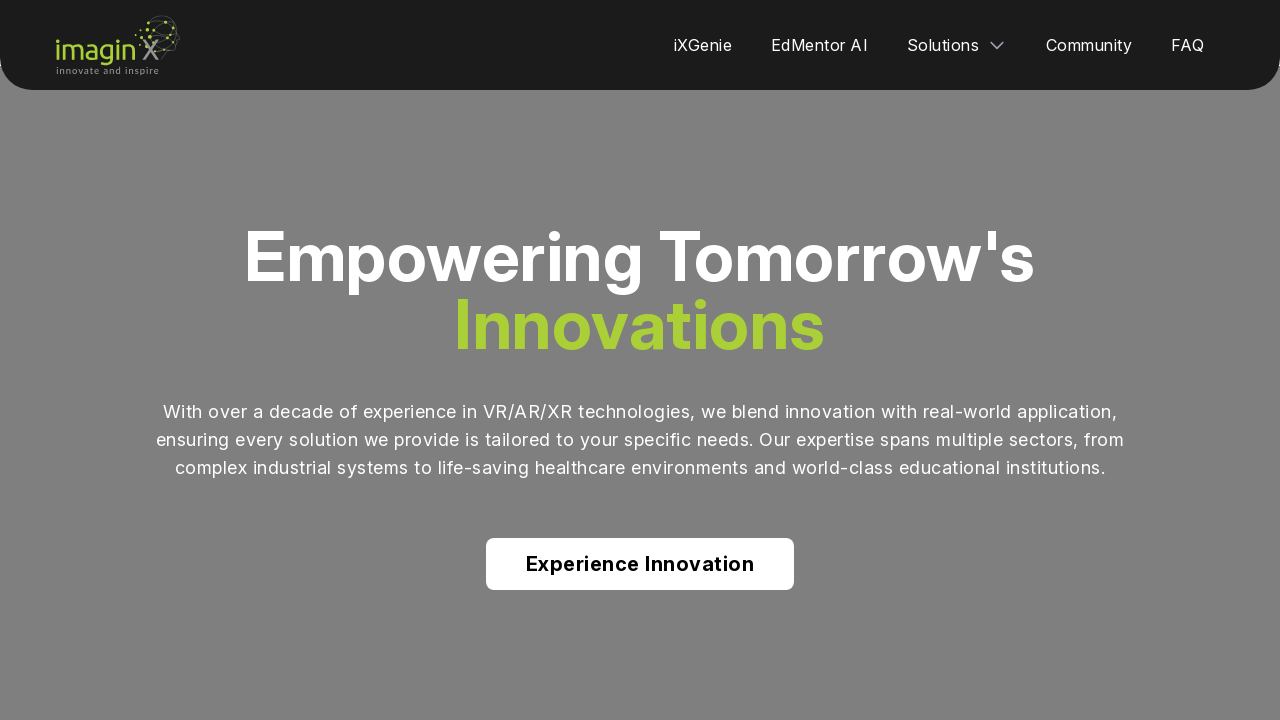

Clicked EdMentor AI link at (820, 45) on xpath=(//a[normalize-space()='EdMentor AI'])[1]
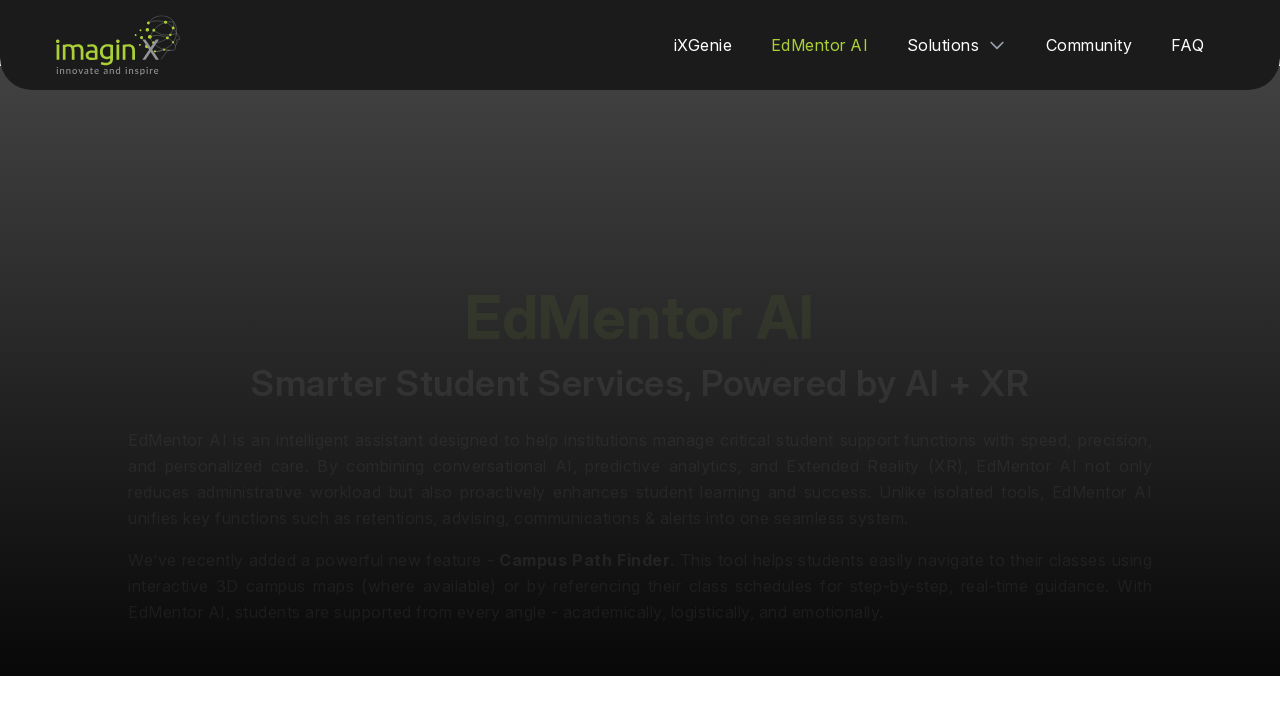

EdMentor AI page loaded
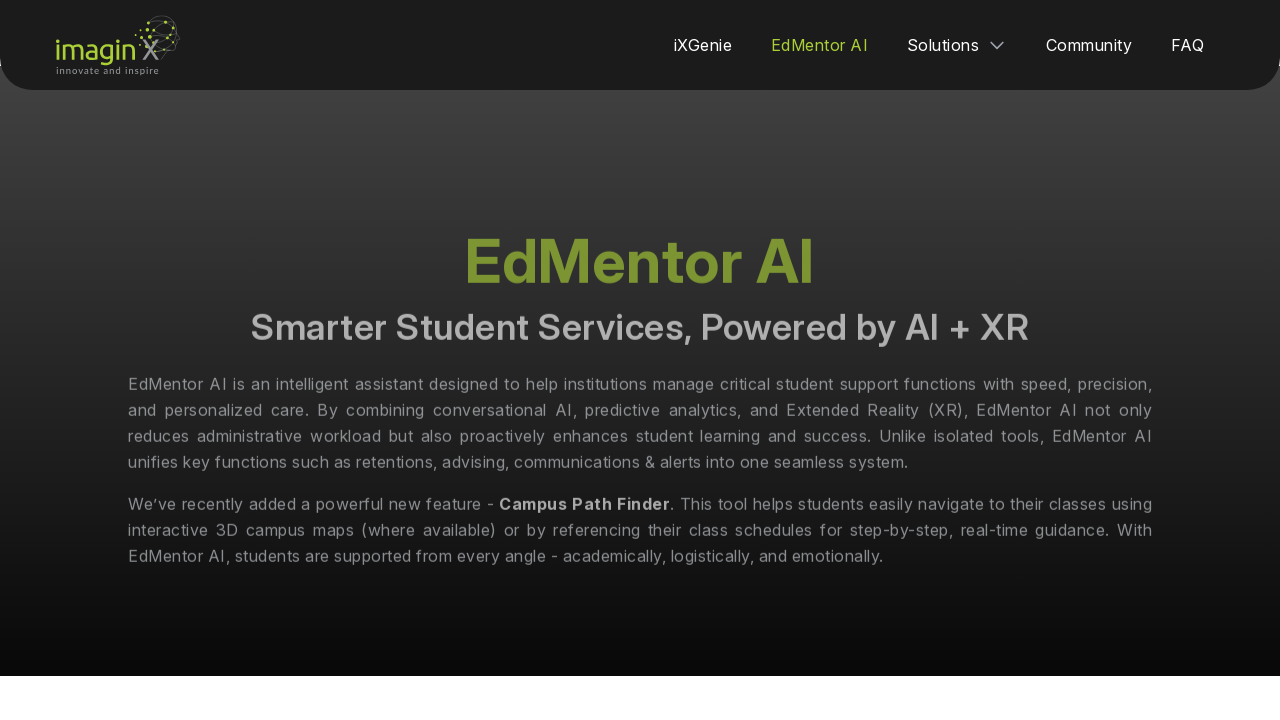

Waited 2 seconds for page content to settle
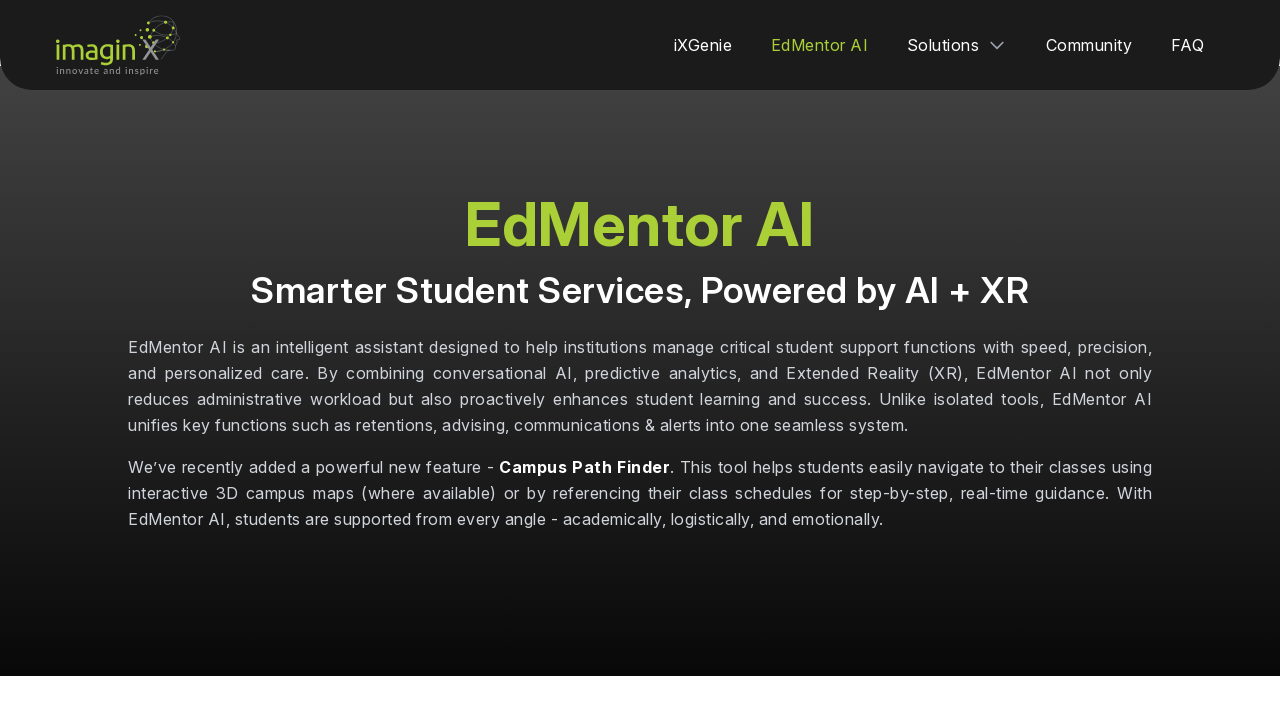

Scrolled to bottom of EdMentor AI page
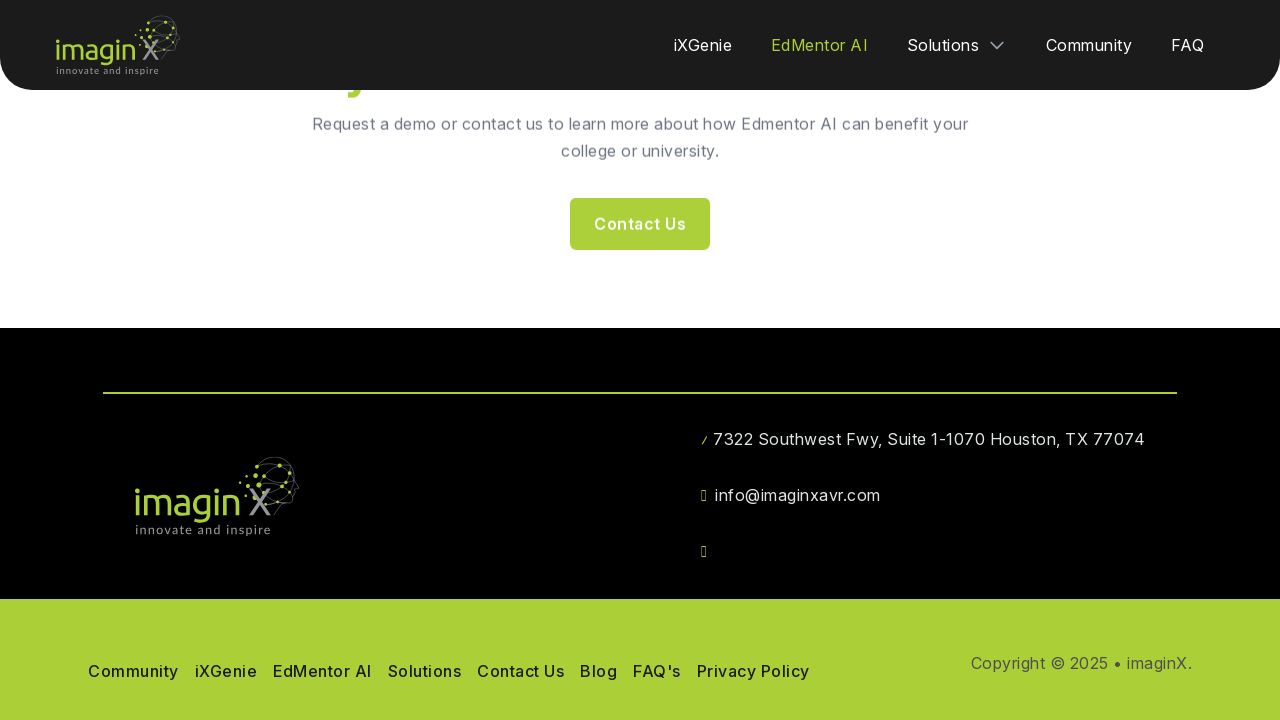

Waited 1 second after scrolling to bottom
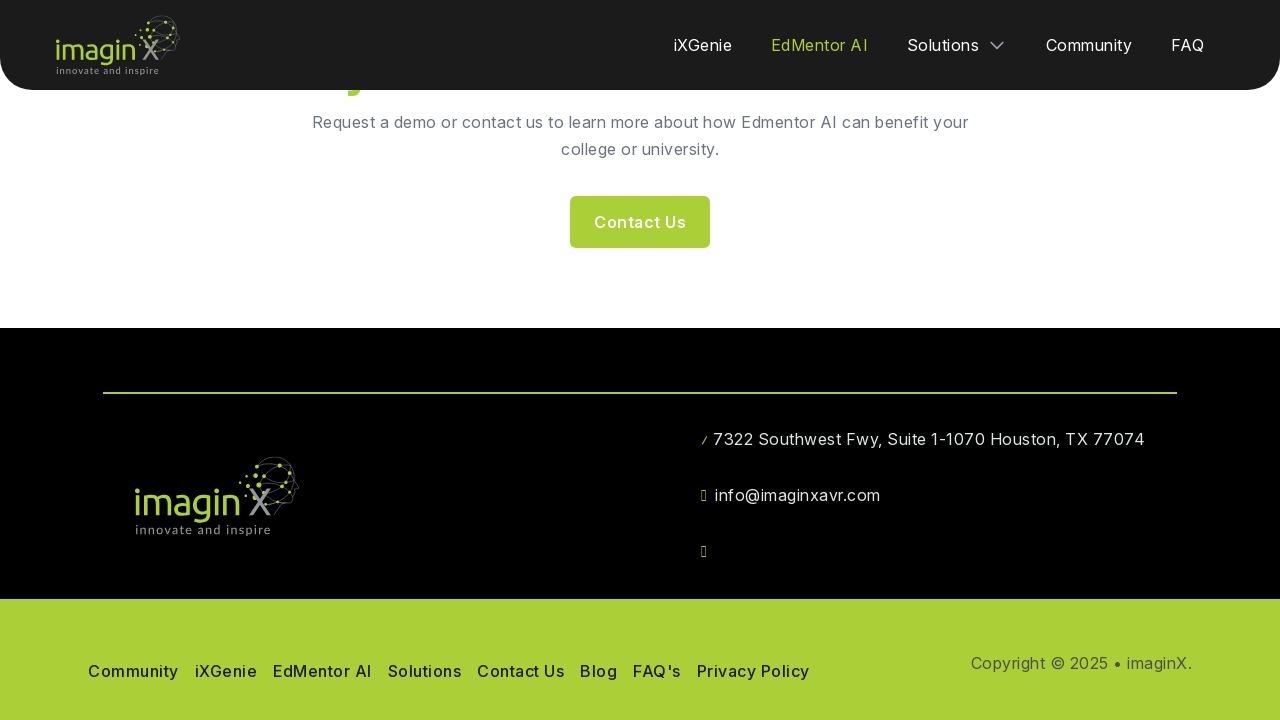

Scrolled back to top of page
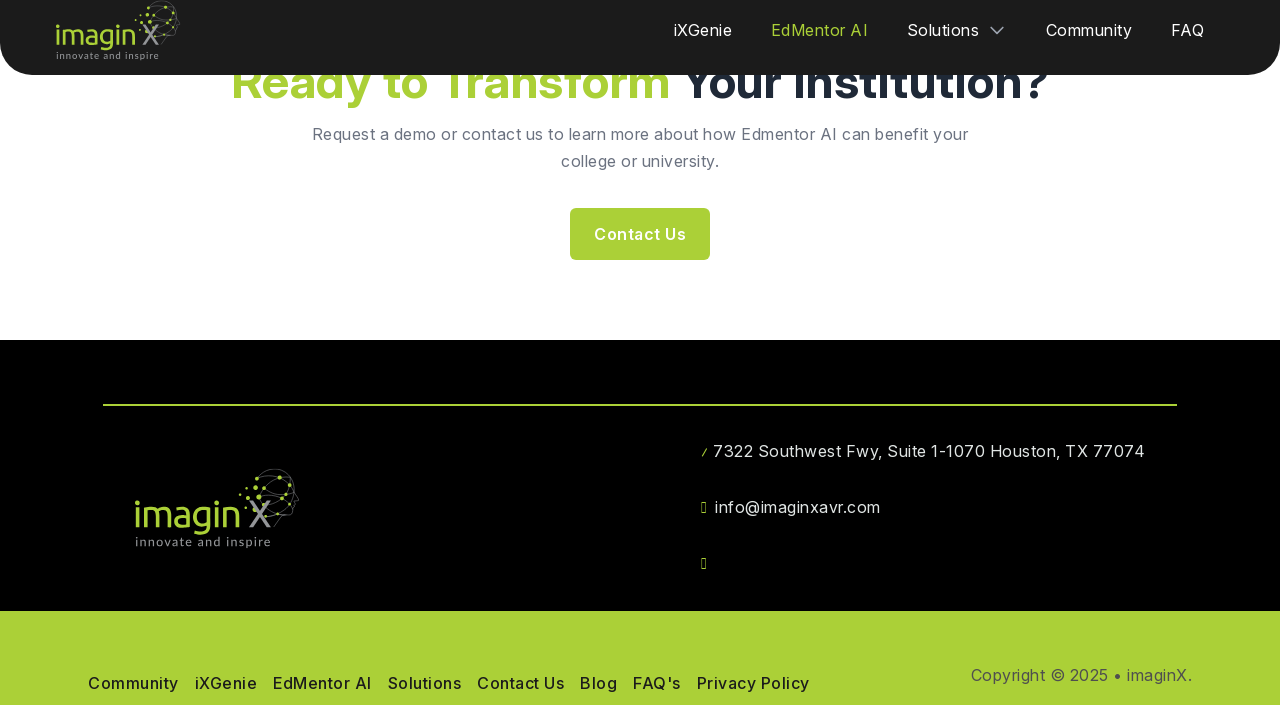

Waited 1 second after scrolling to top
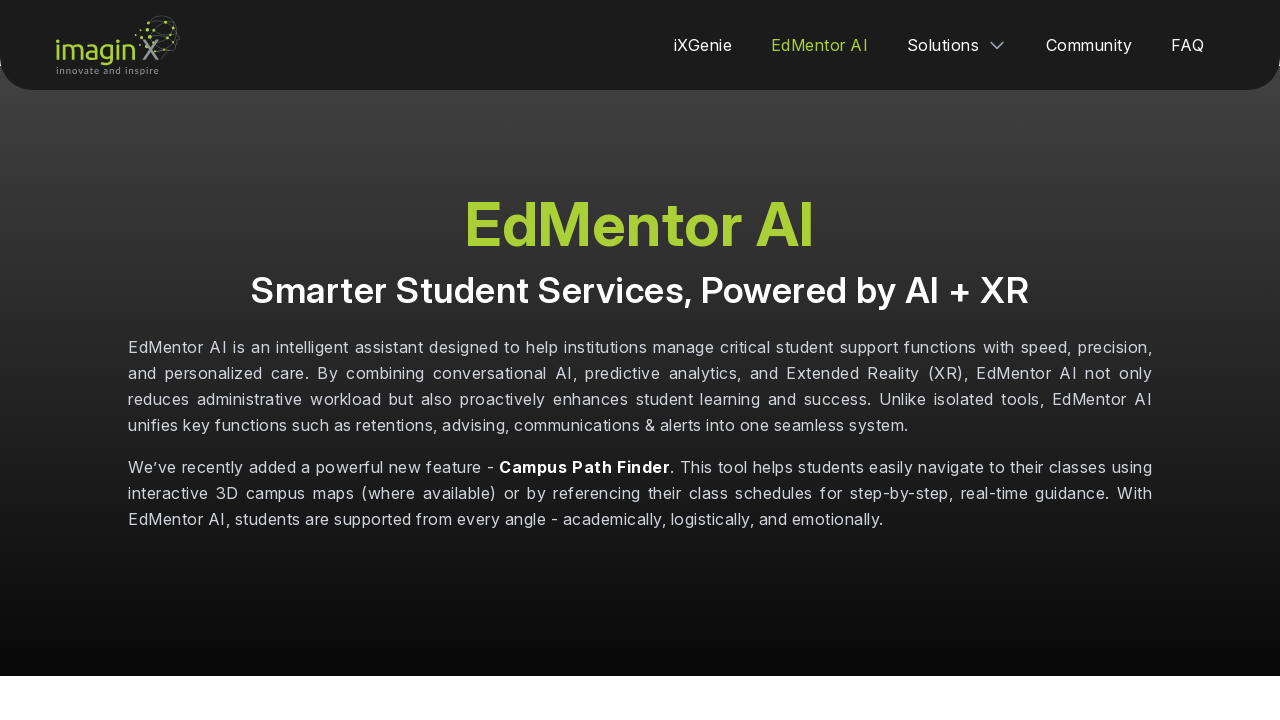

Verified 'EdMentor AI' main header is present
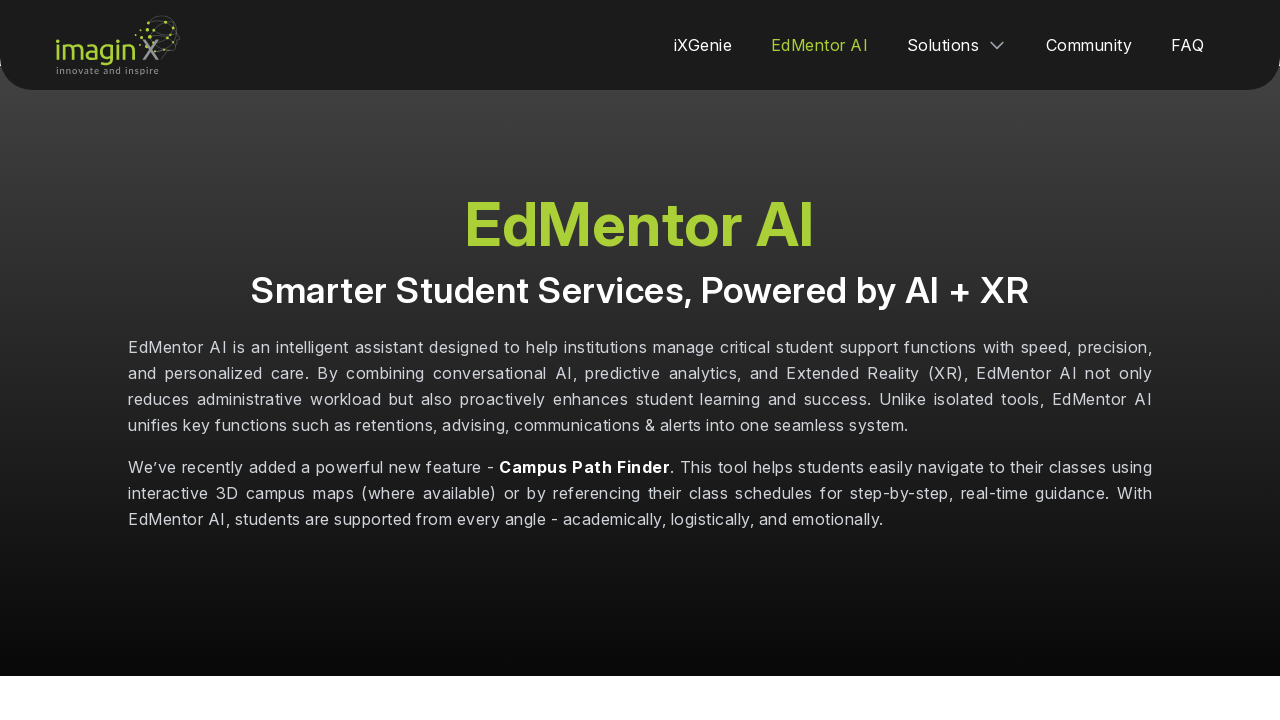

Verified 'Smarter Student Services, Powered by AI + XR' sub-header is present
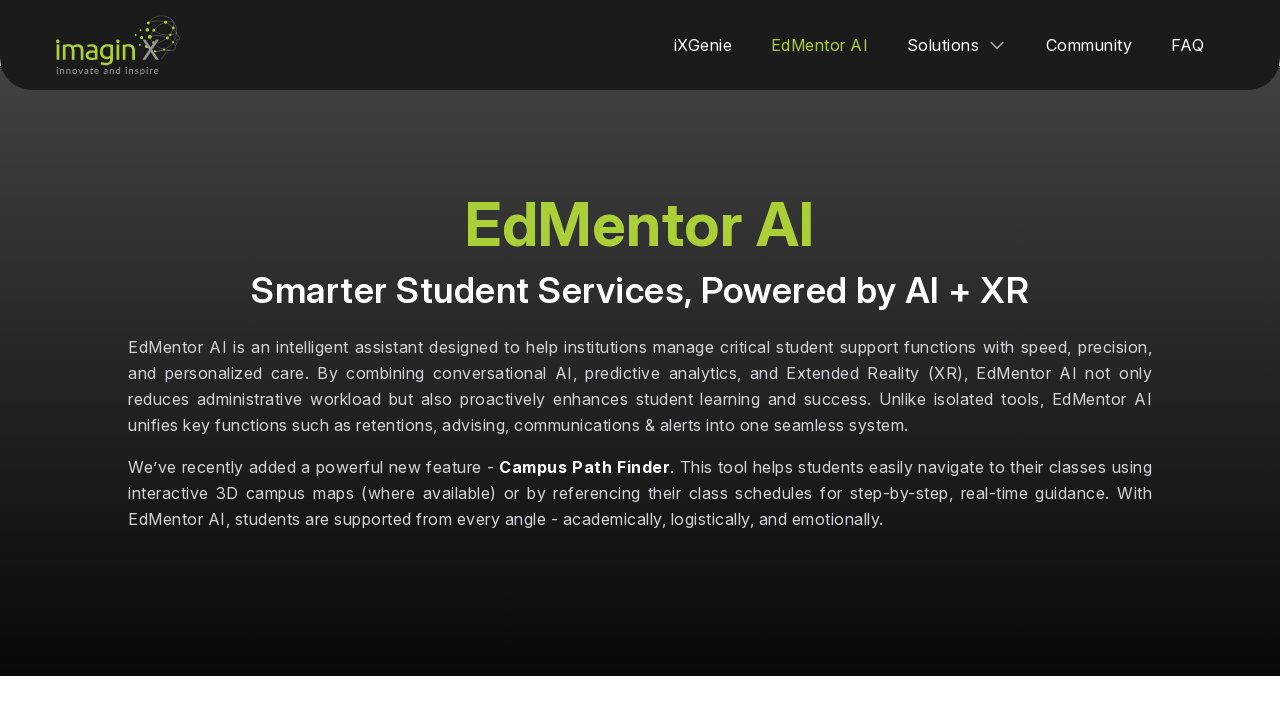

Verified 'Key Features' section header is present
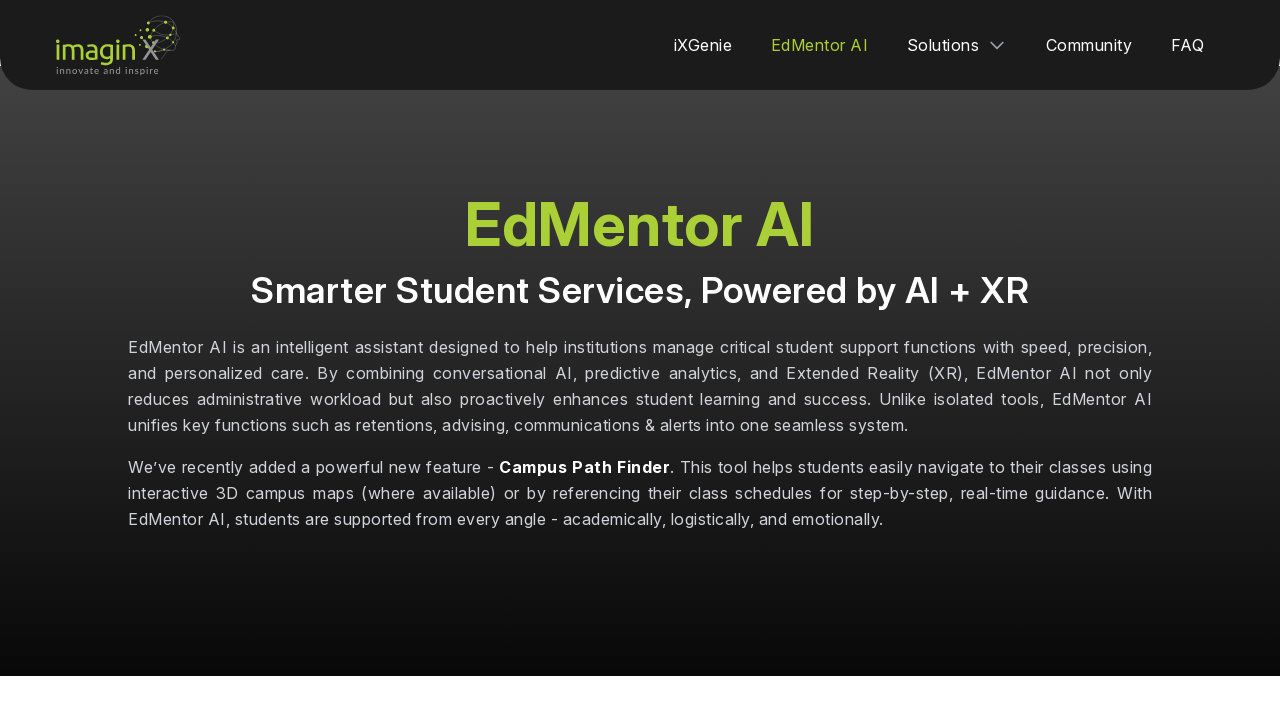

Located 'Data Protection & Privacy Policy' button
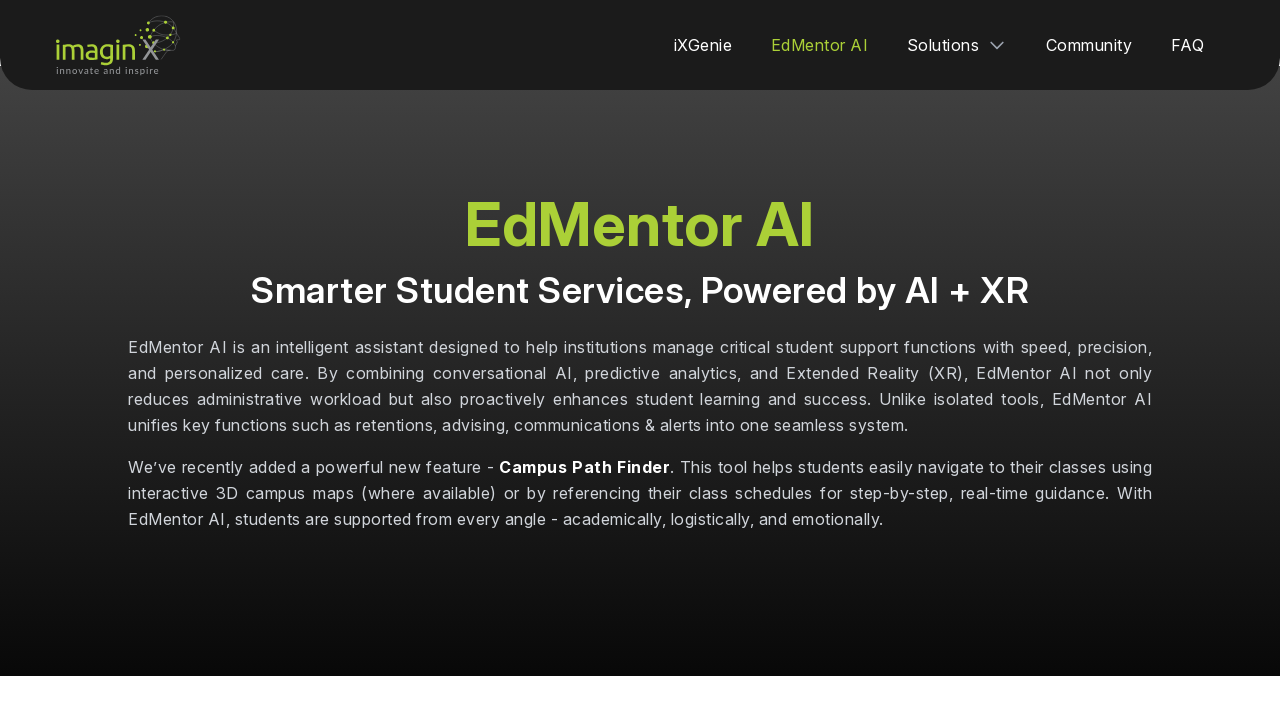

'Data Protection & Privacy Policy' button is ready
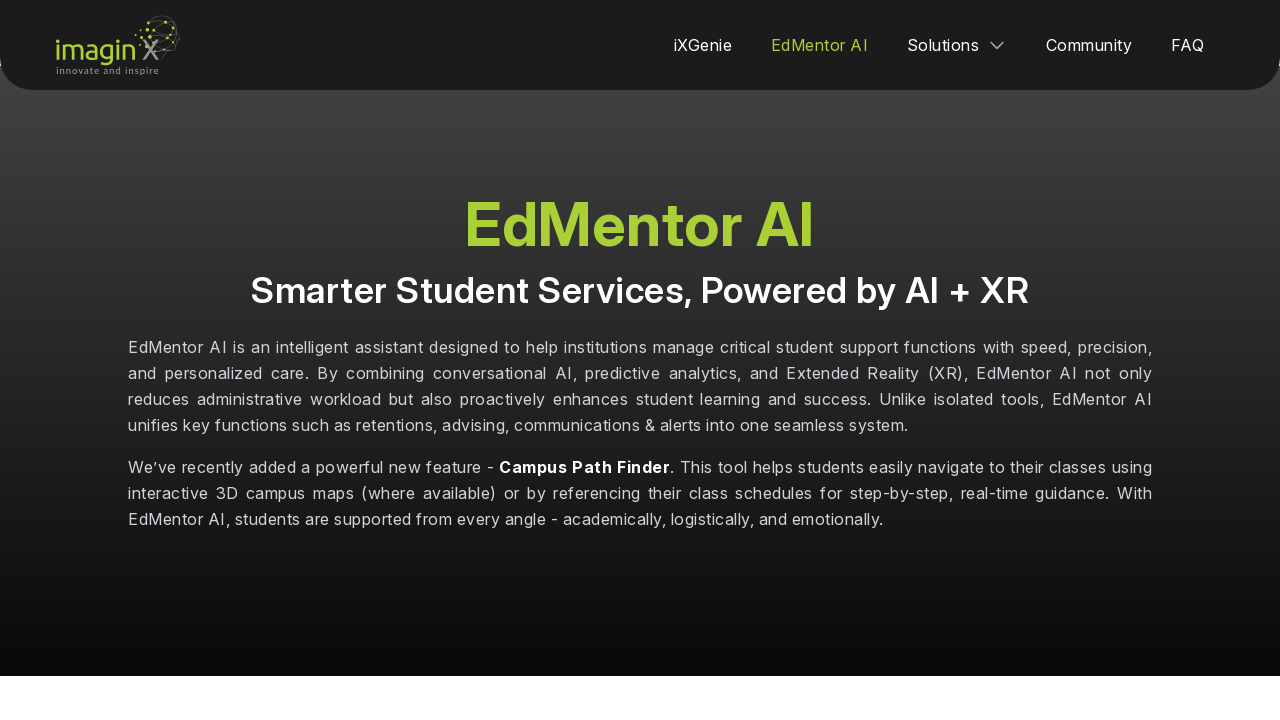

Hovered over 'Data Protection & Privacy Policy' button at (640, 261) on xpath=//a[normalize-space()='Data Protection & Privacy Policy' and contains(@cla
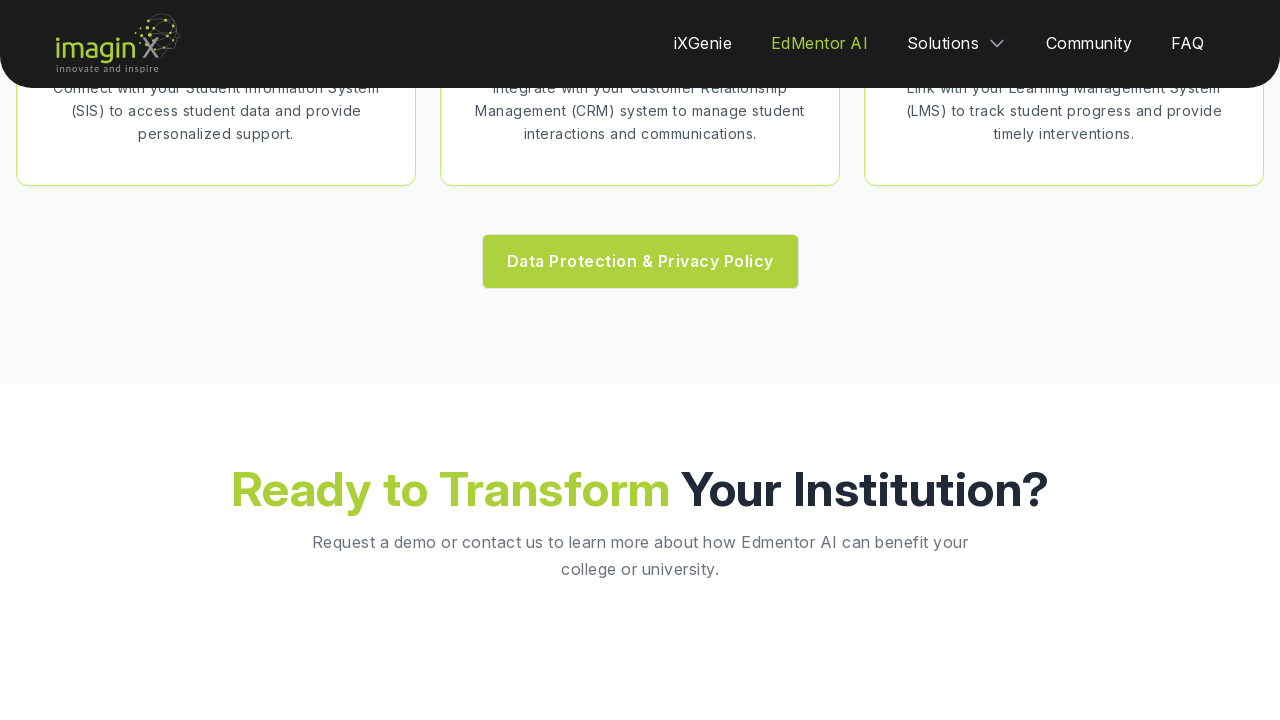

Clicked 'Data Protection & Privacy Policy' button at (640, 360) on xpath=//a[normalize-space()='Data Protection & Privacy Policy' and contains(@cla
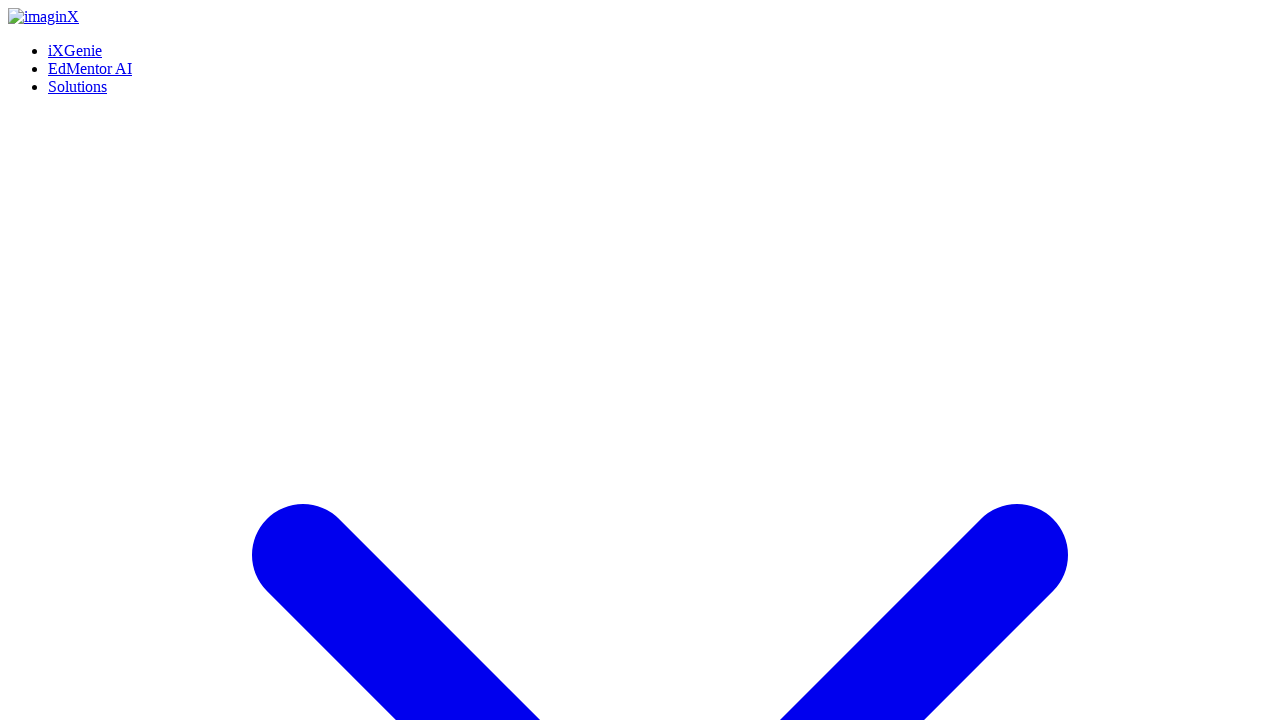

Waited 1 second for Privacy Policy page to load
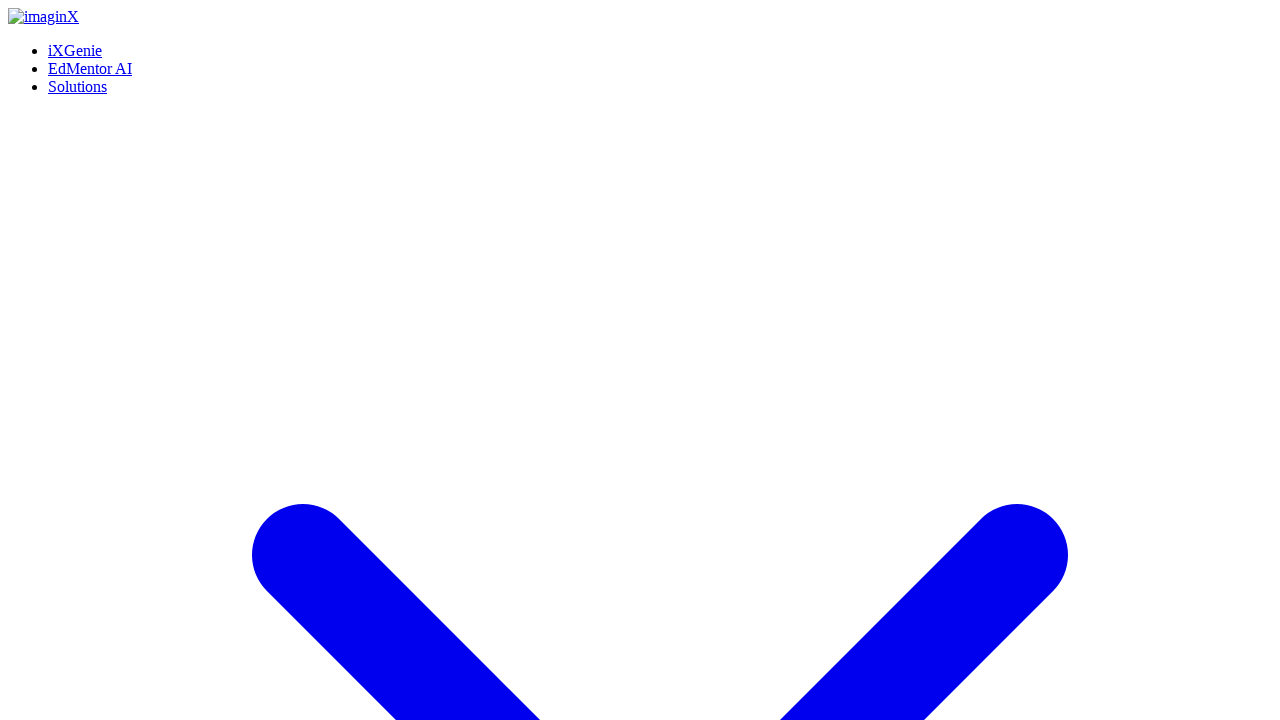

Verified 'Data Protection & Privacy Policy' page header is present
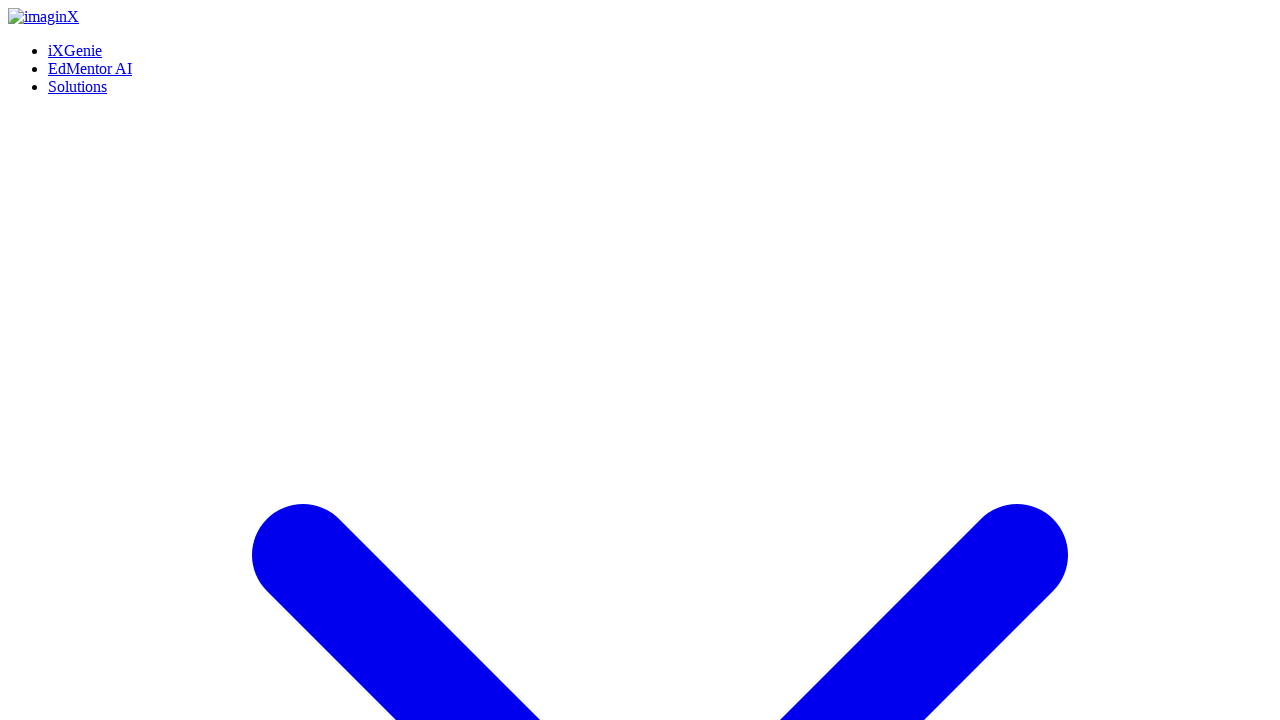

Navigated back from Privacy Policy page to EdMentor AI page
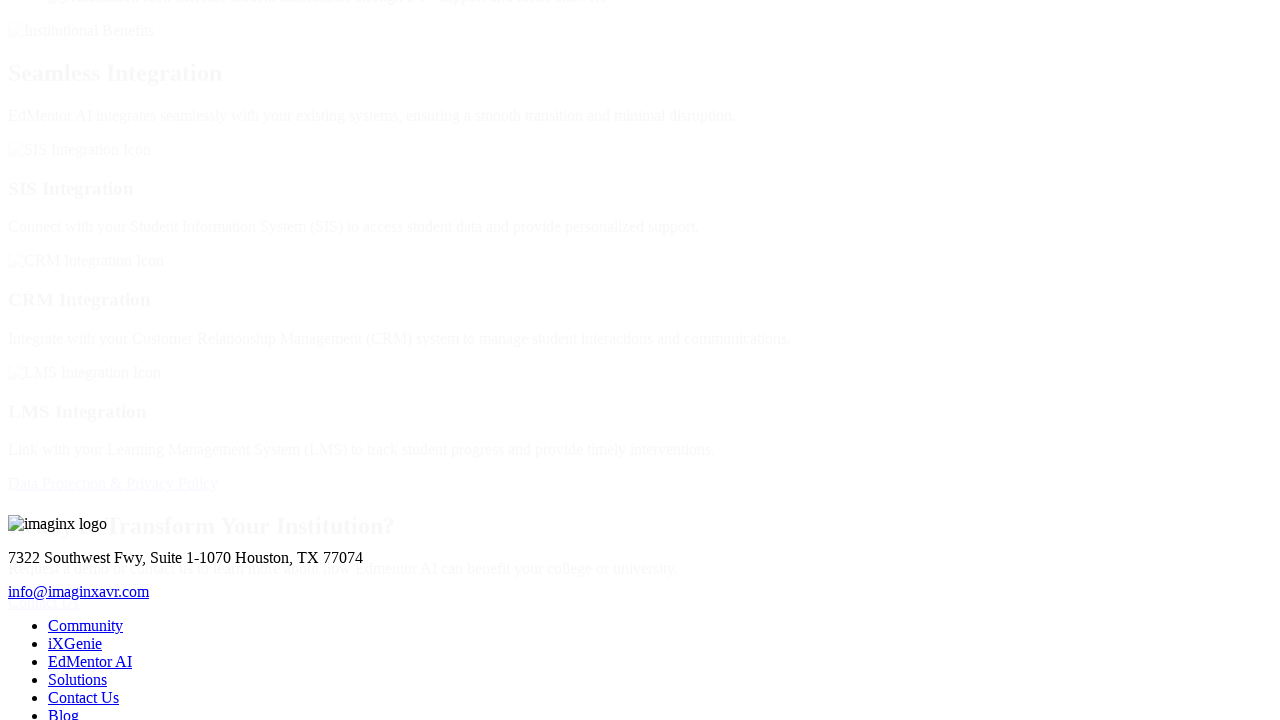

EdMentor AI page reloaded
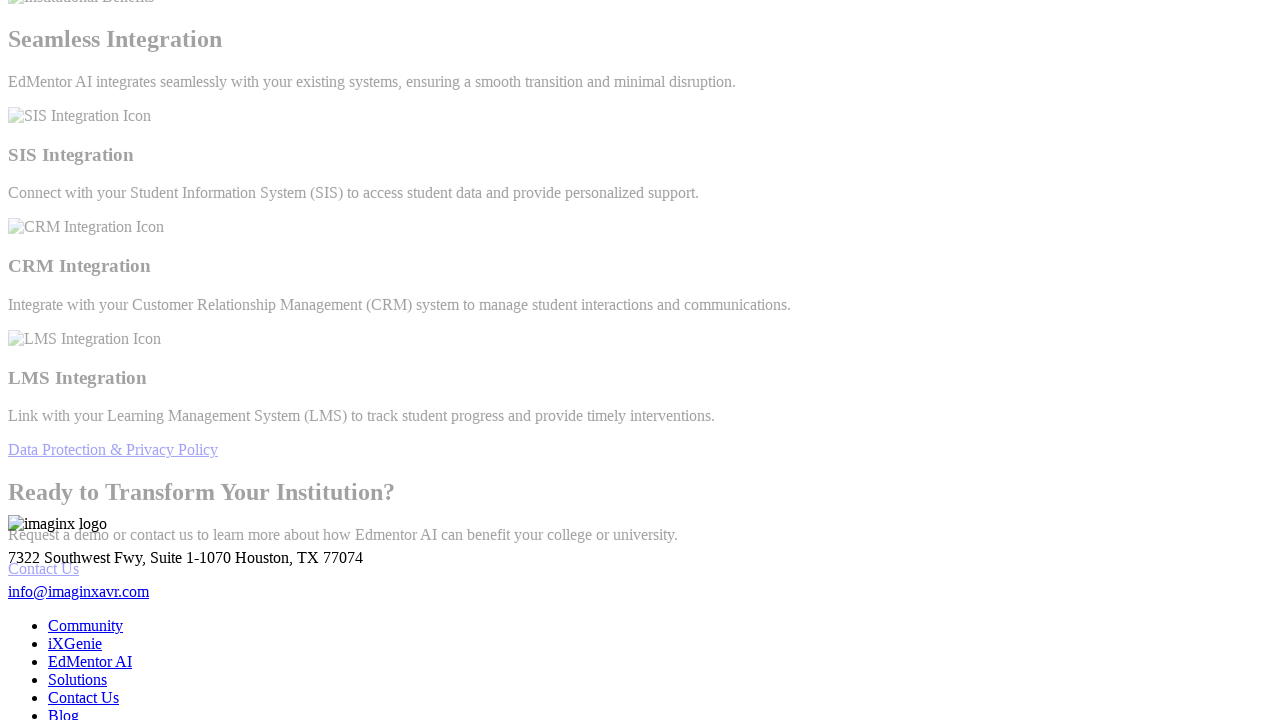

Waited 1 second after navigating back
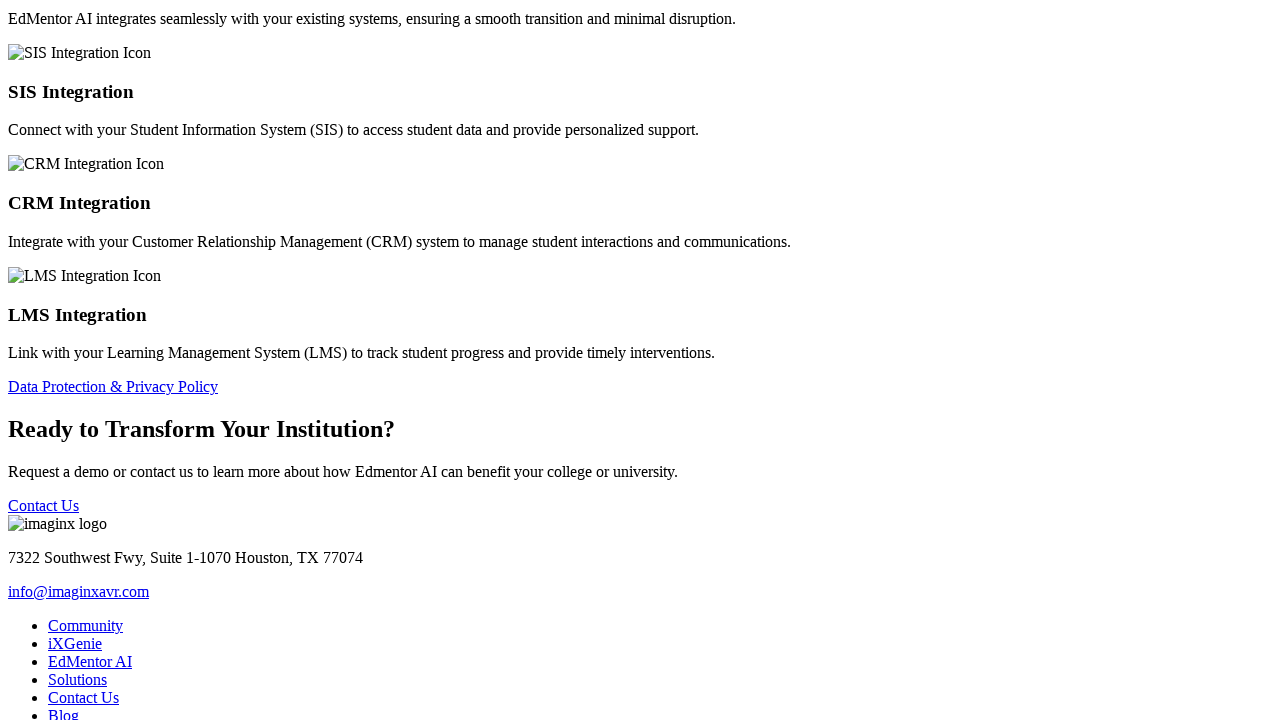

Located 'Contact Us' button
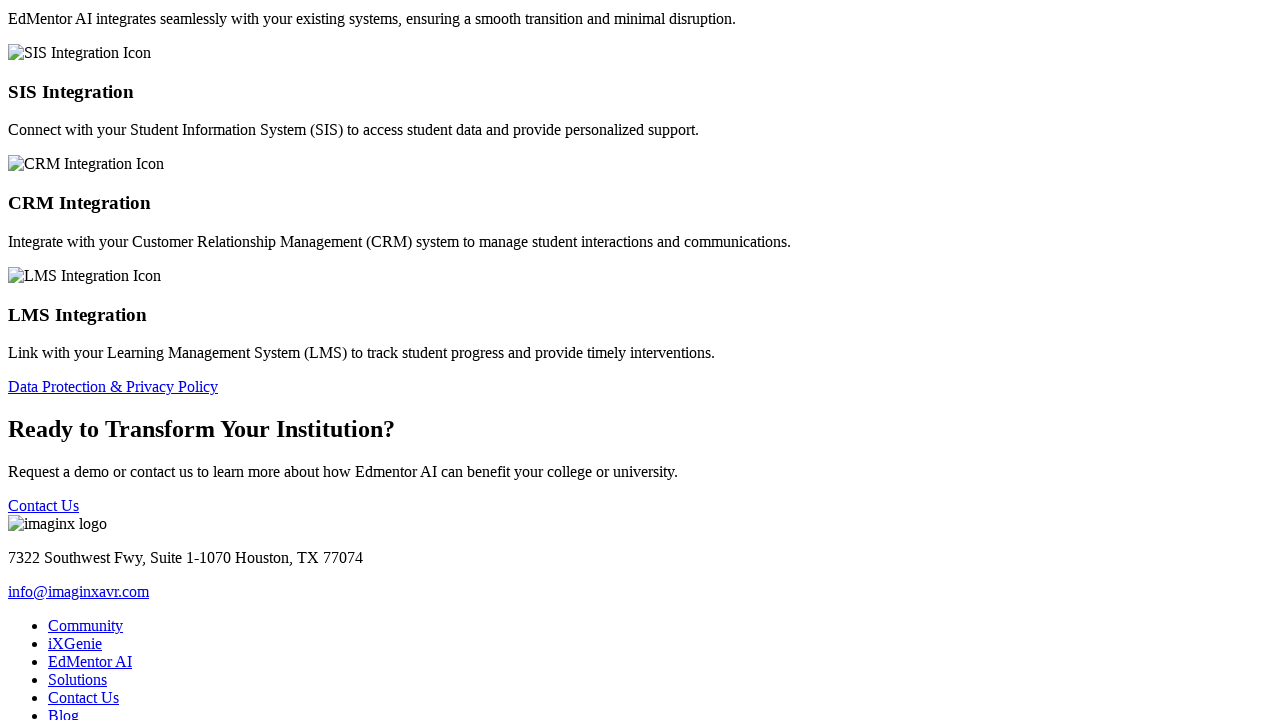

'Contact Us' button is ready
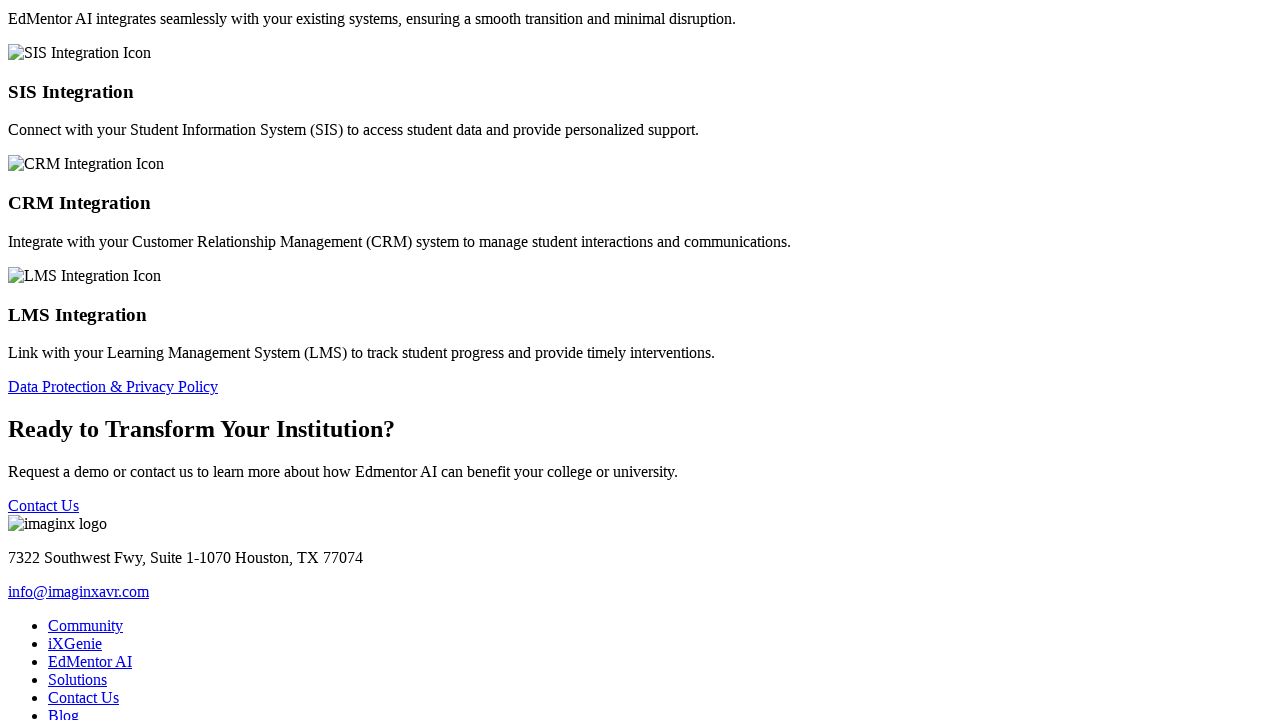

Hovered over 'Contact Us' button at (44, 506) on xpath=//a[normalize-space()='Contact Us' and contains(@class,'bg-xgreen')]
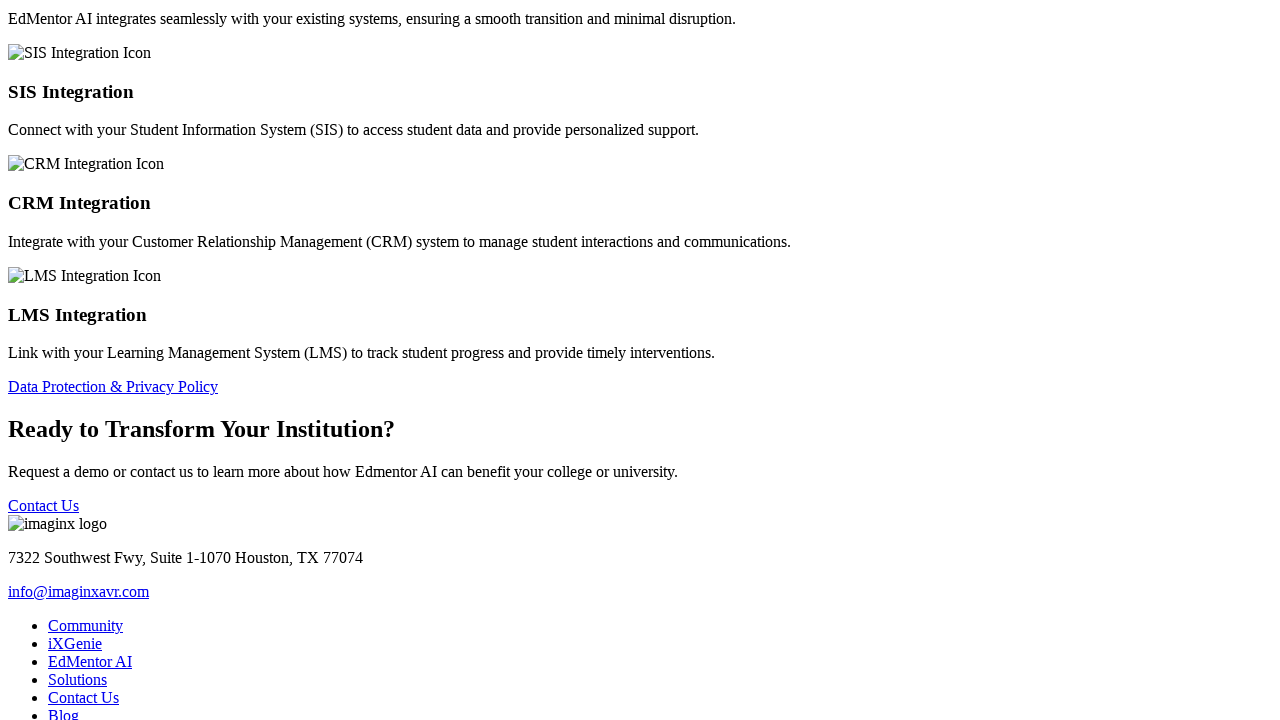

Clicked 'Contact Us' button at (44, 506) on xpath=//a[normalize-space()='Contact Us' and contains(@class,'bg-xgreen')]
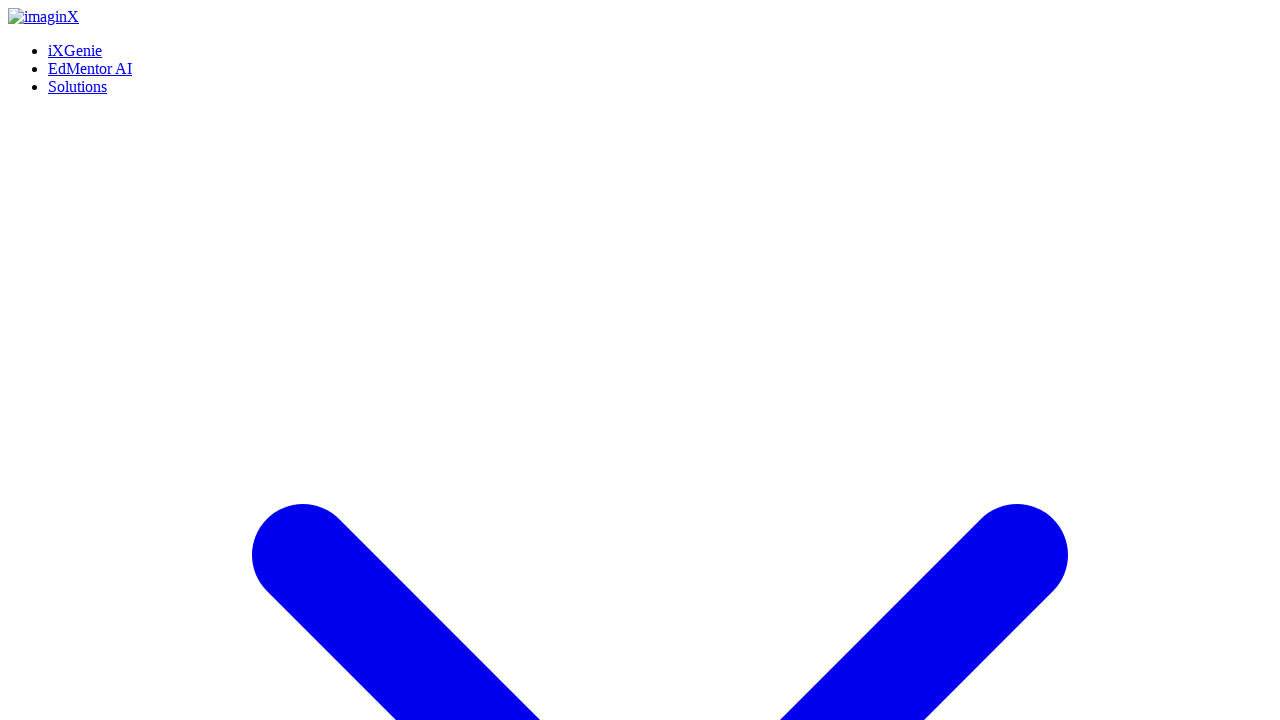

Waited 1 second for Contact Us page to load
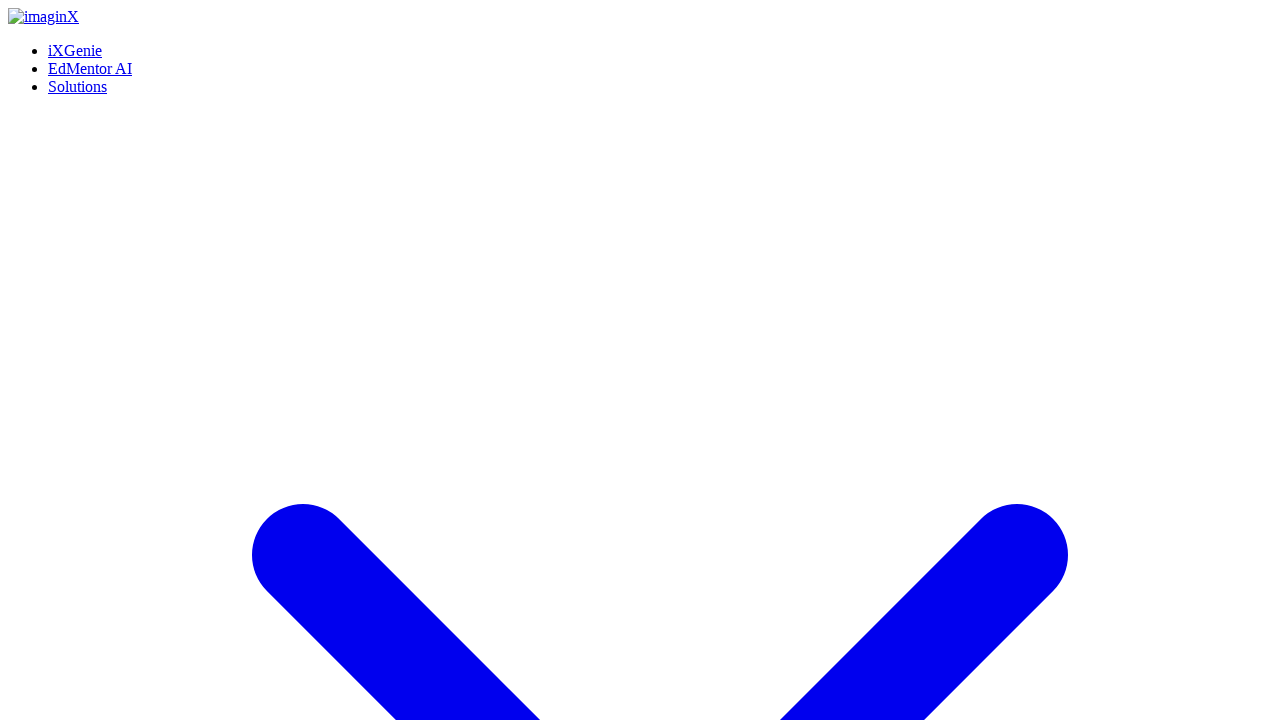

Verified 'Contact Us' page header is present
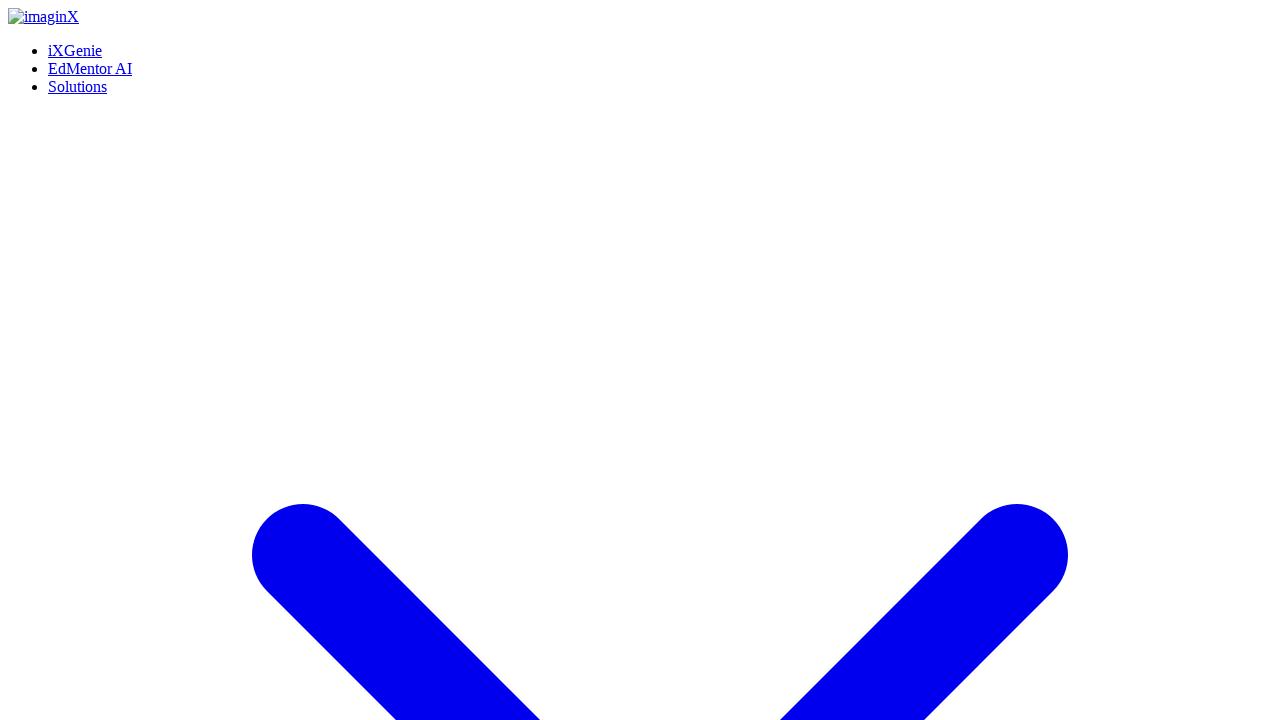

Navigated back from Contact Us page to EdMentor AI page
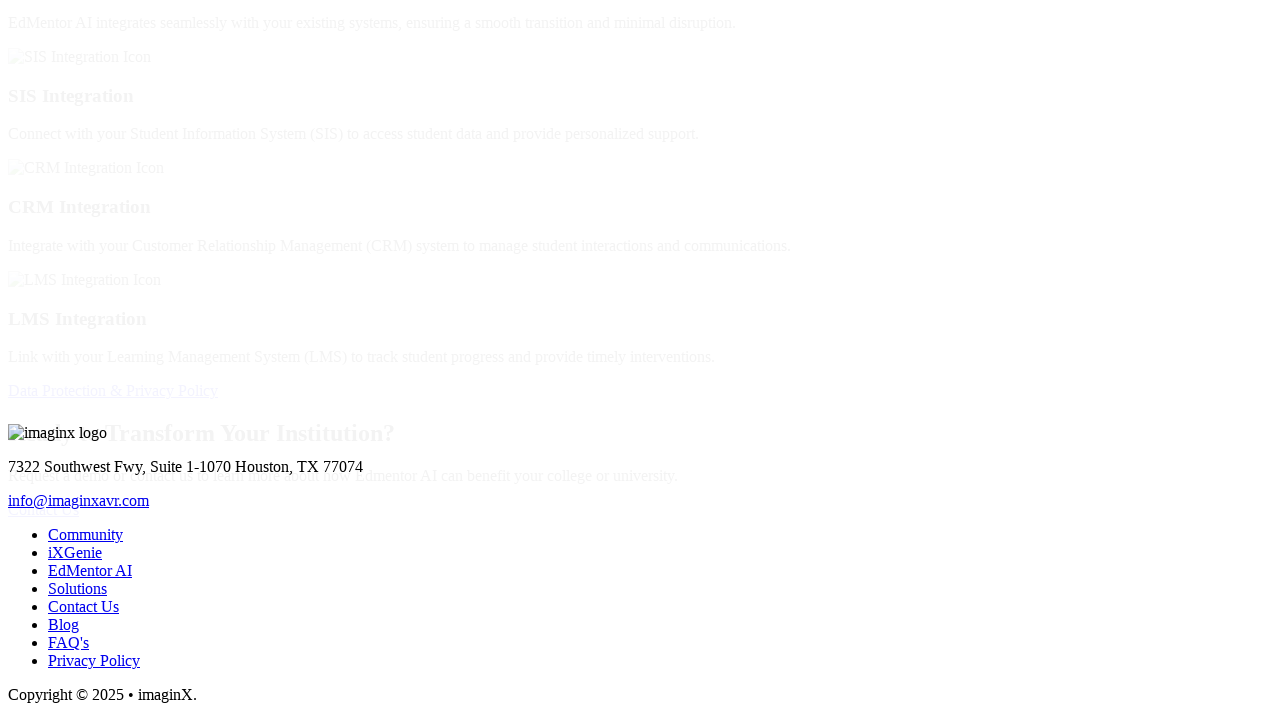

EdMentor AI page reloaded
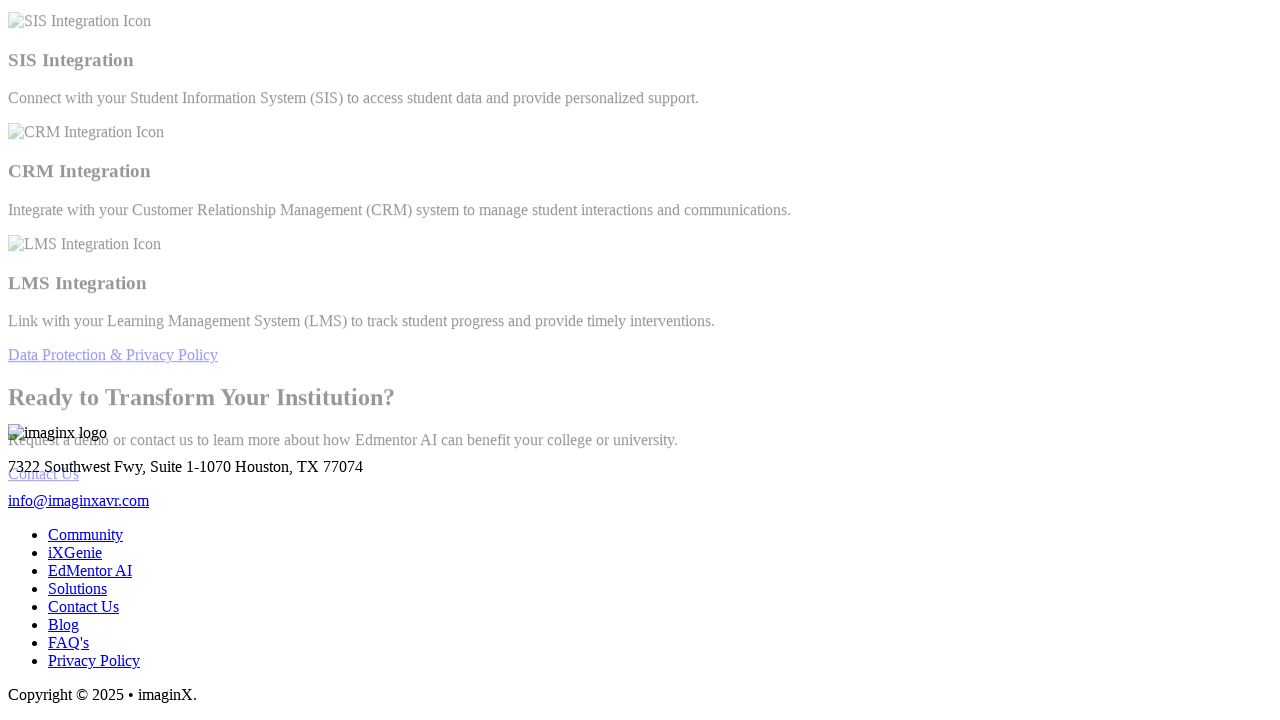

Waited 1 second after navigating back
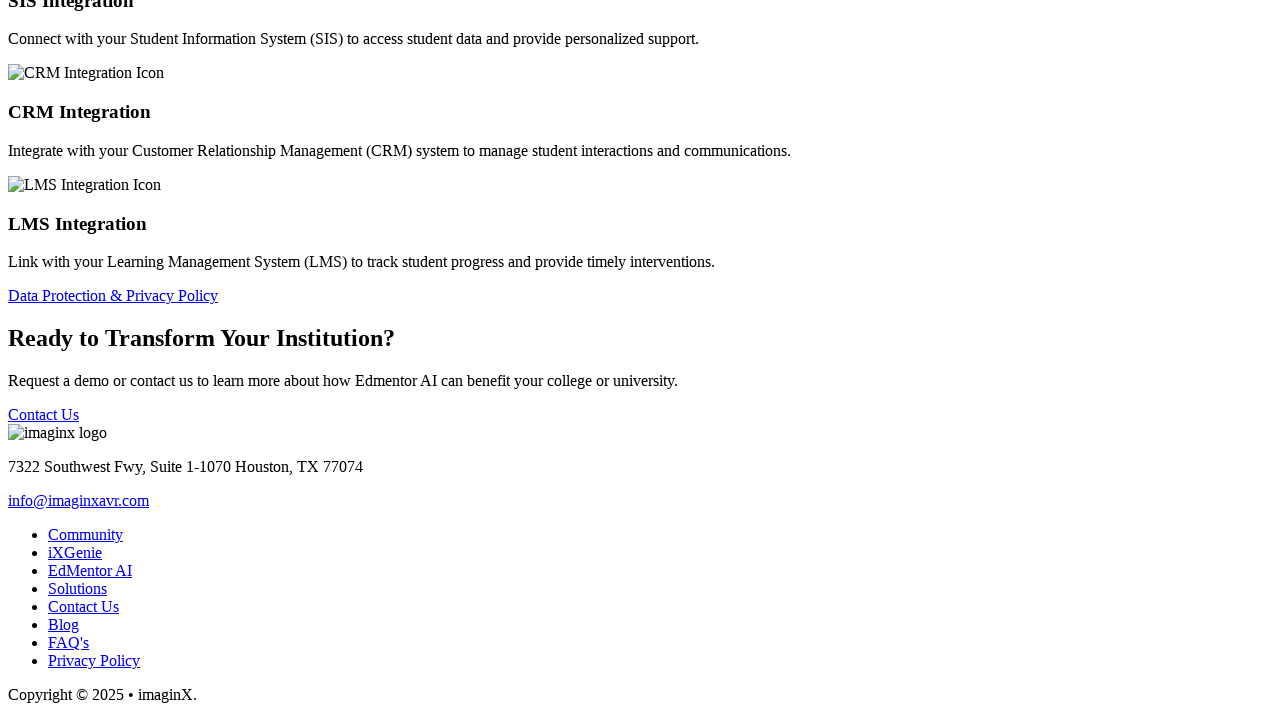

Scrolled to top of EdMentor AI page
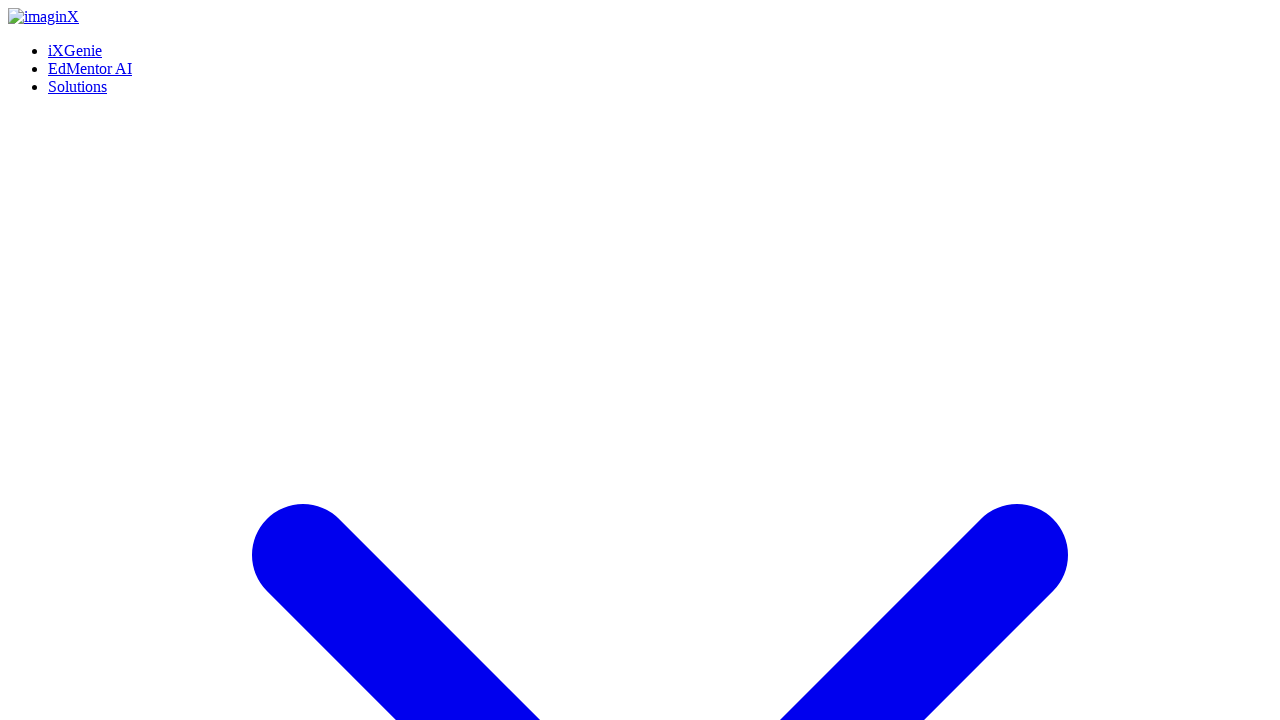

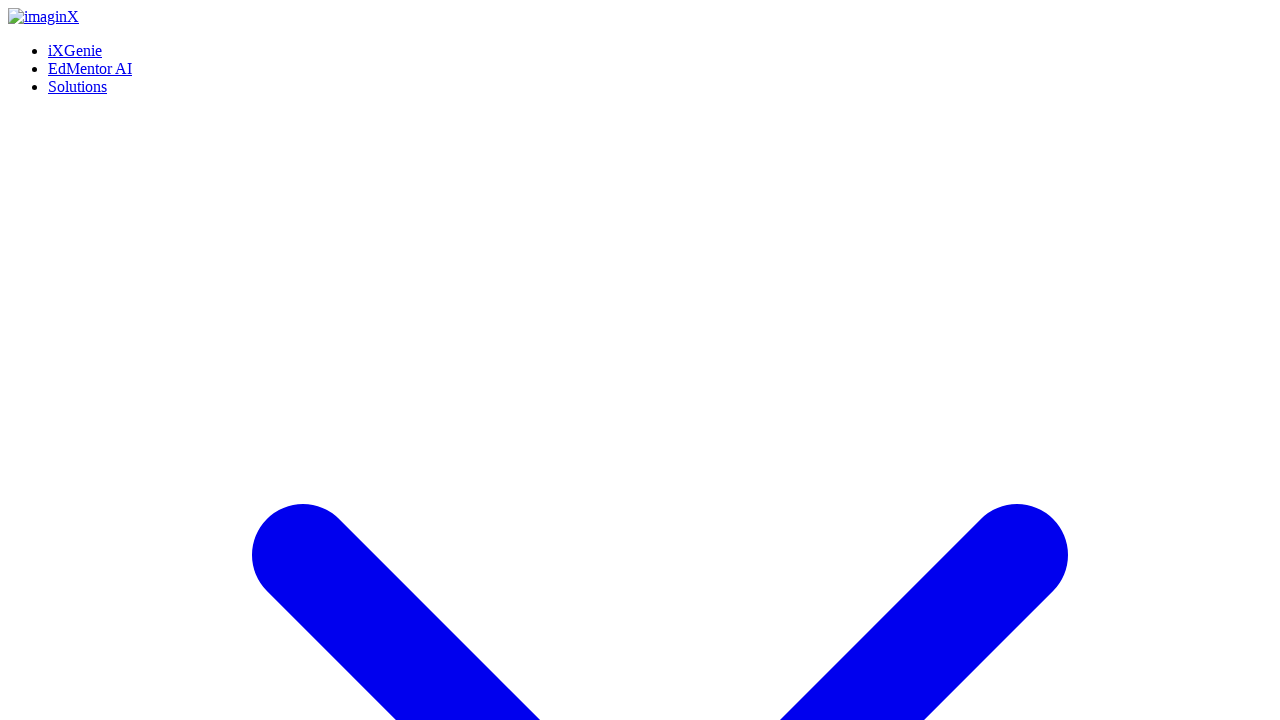